Tests dropdown functionality on a registration form by selecting different skills from a dropdown menu

Starting URL: https://demo.automationtesting.in/Register.html

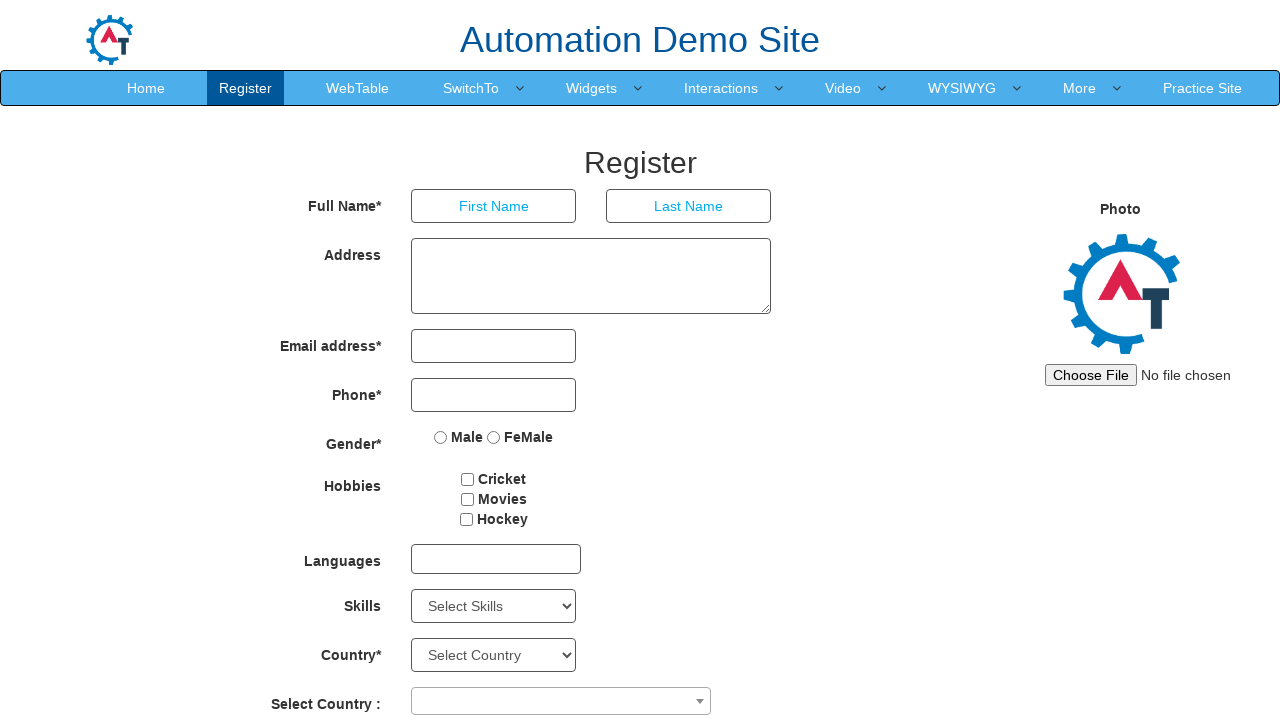

Waited for Skills dropdown to load
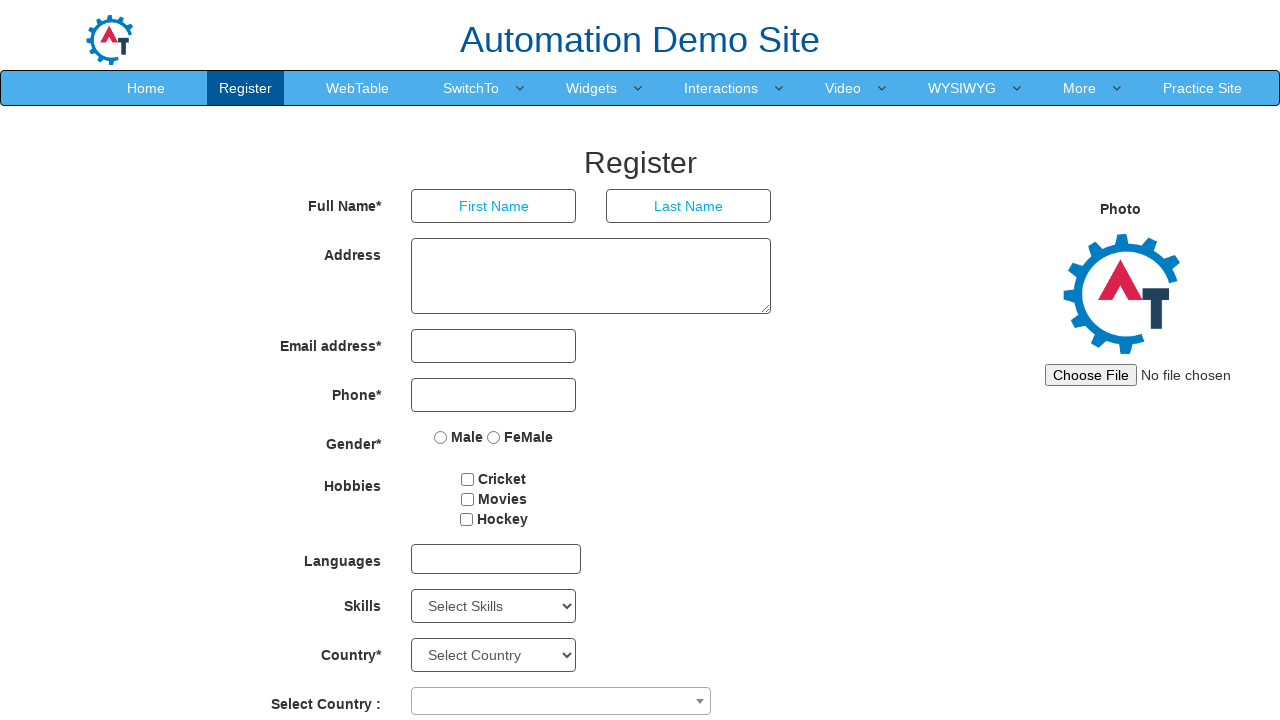

Located Skills dropdown element
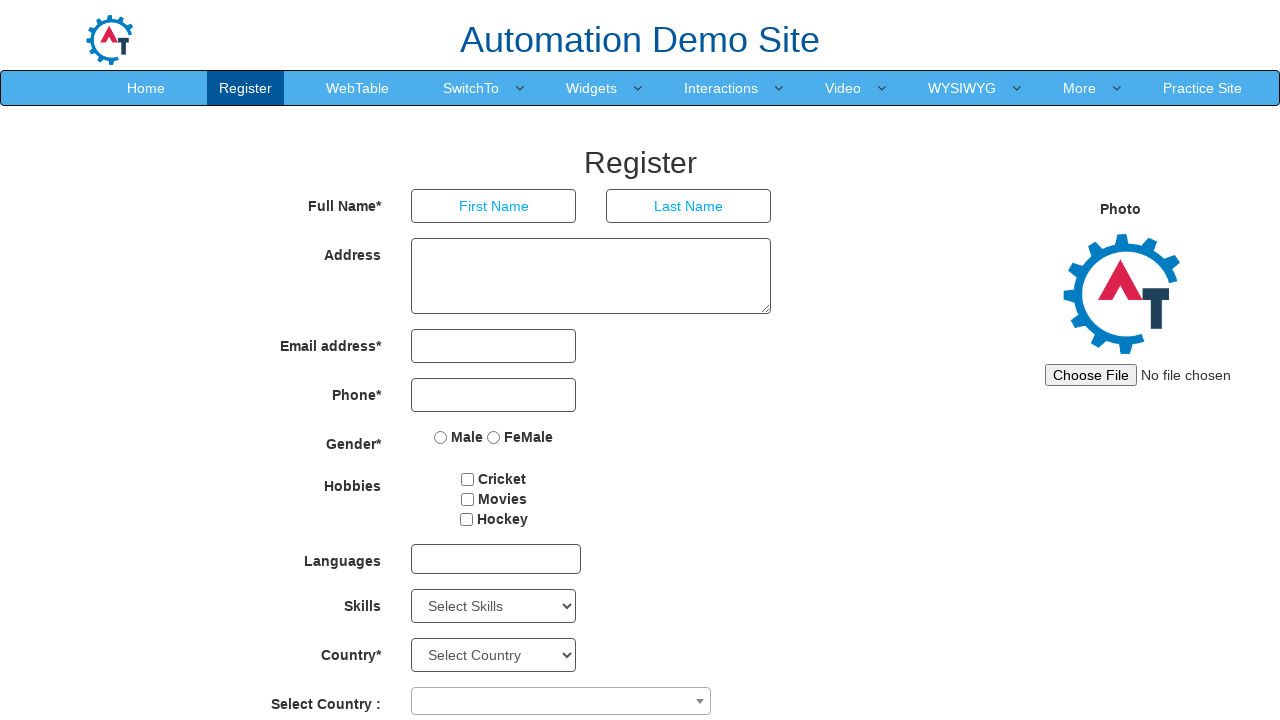

Retrieved all skill options from dropdown
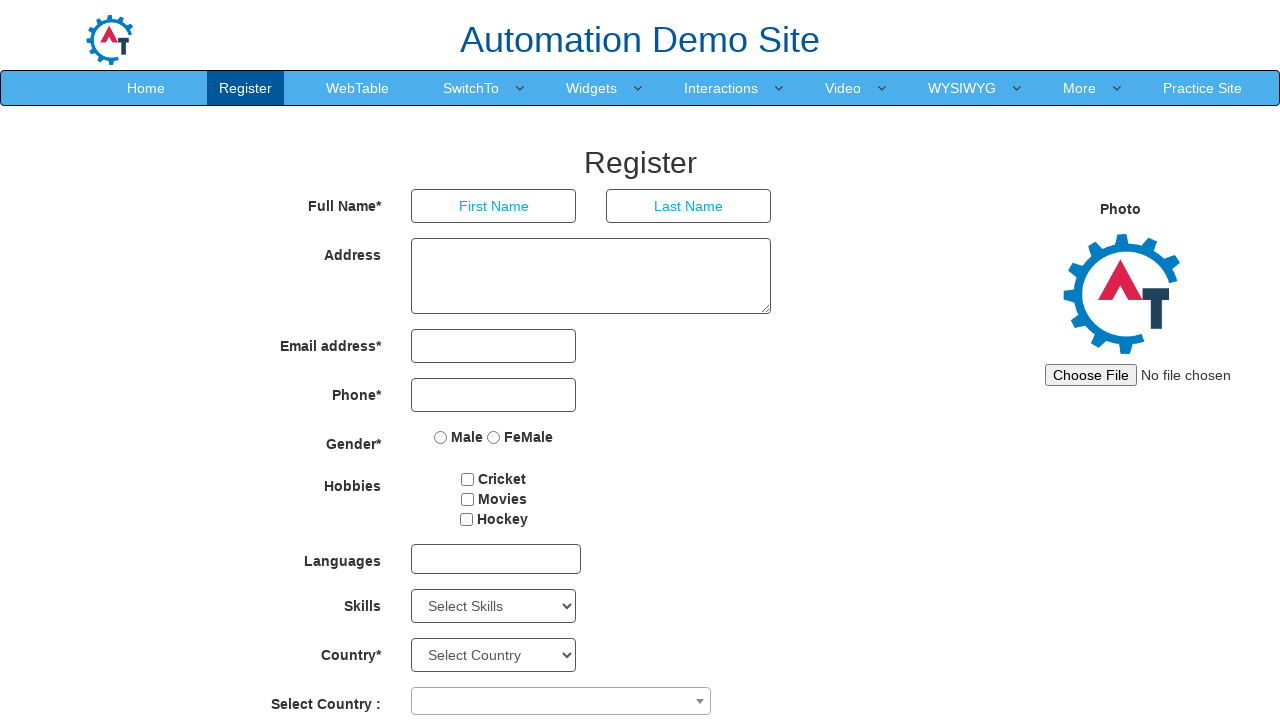

Retrieved currently selected skill: 
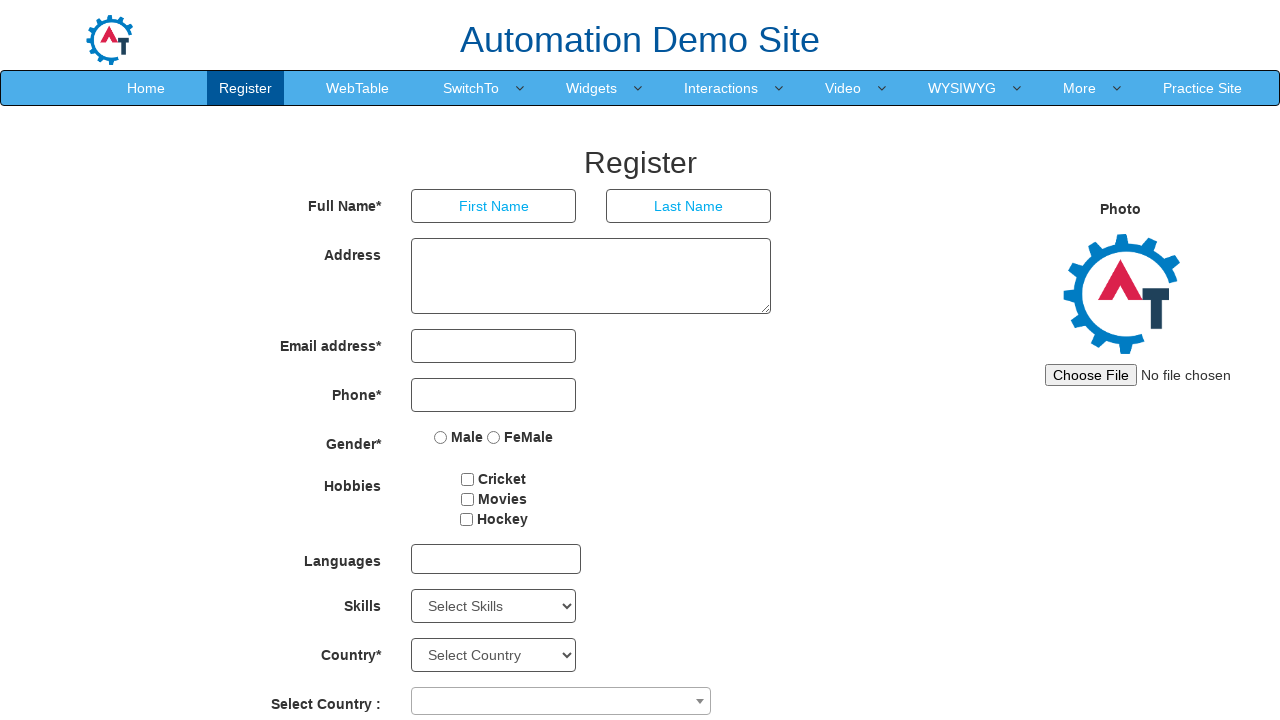

Selected 'Analytics' from Skills dropdown on #Skills
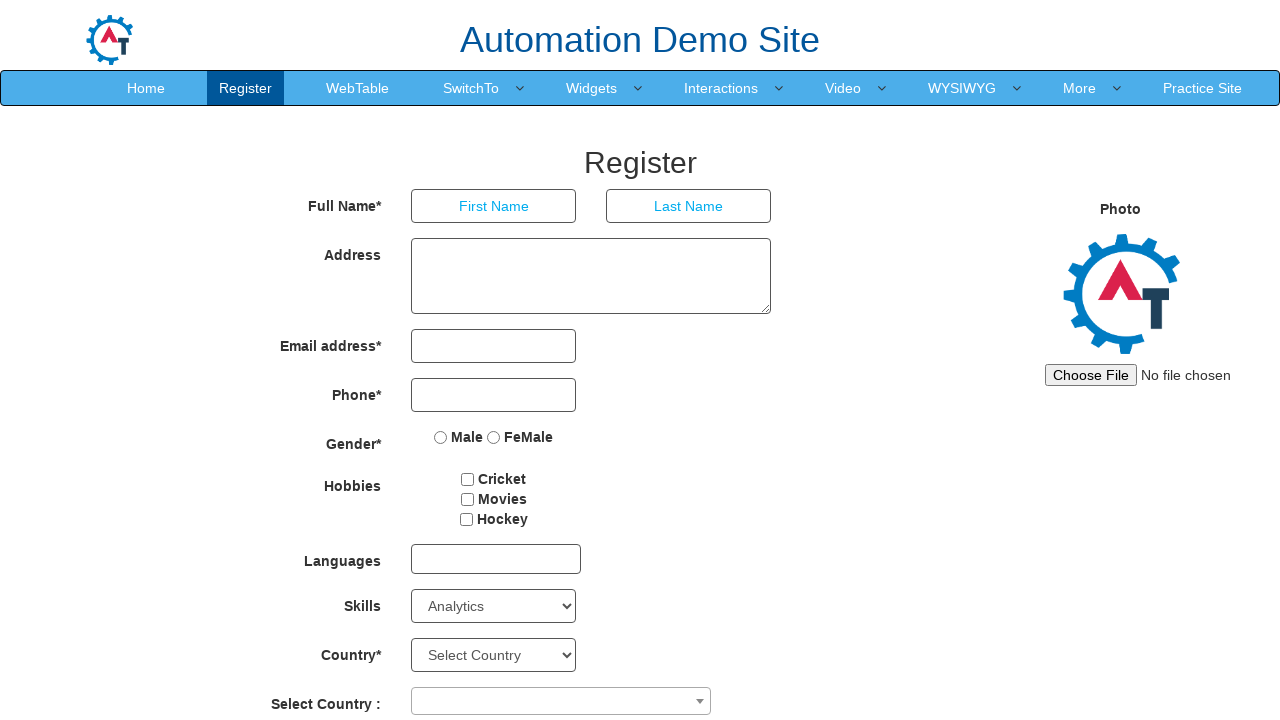

Verified newly selected skill: Analytics
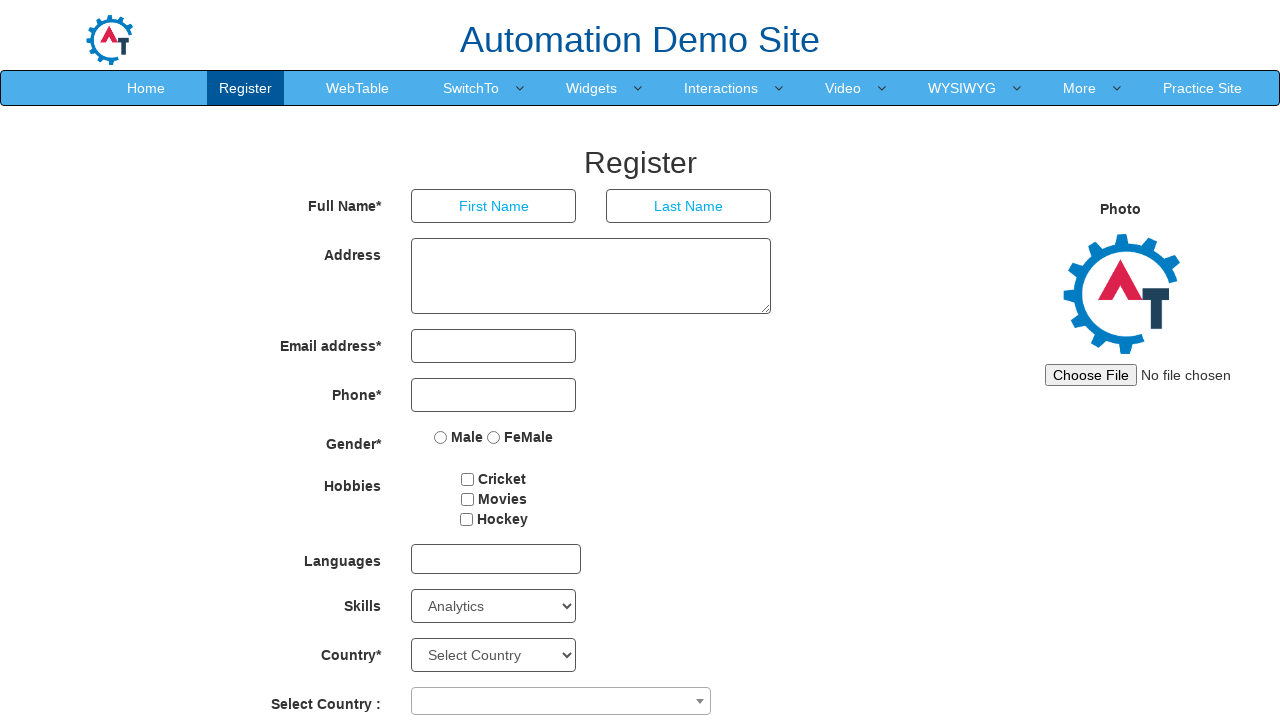

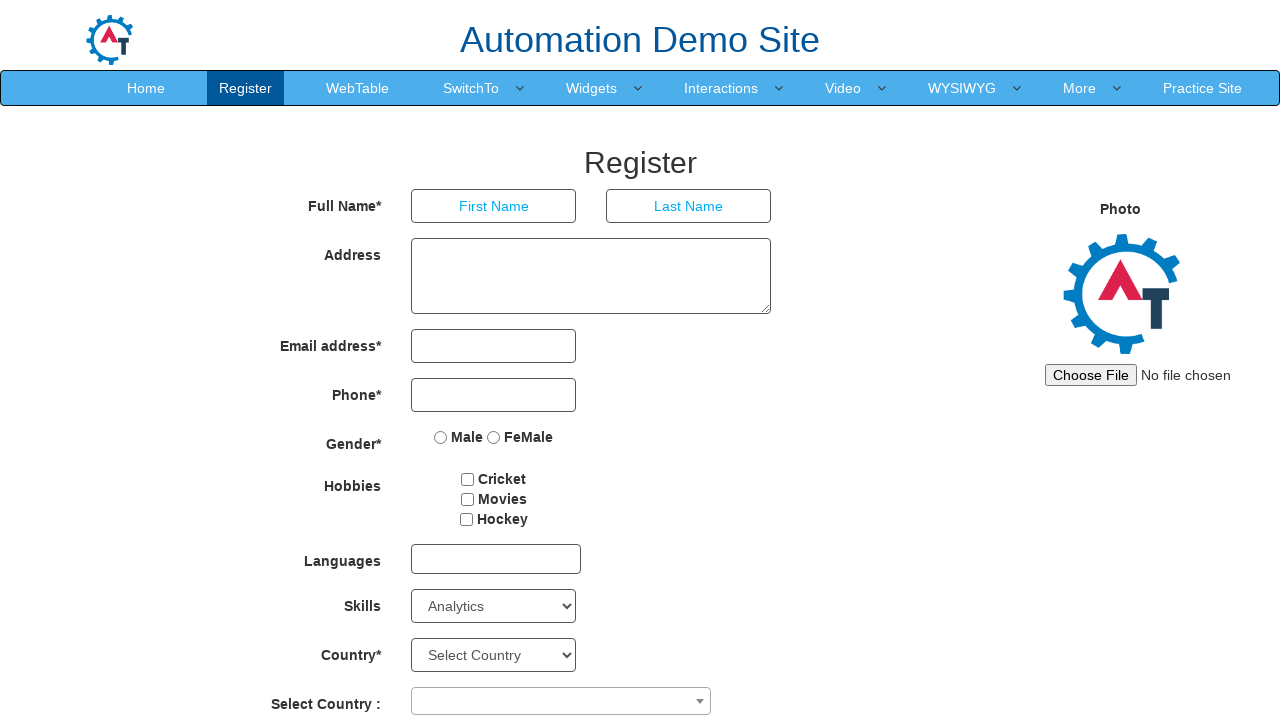